Tests opting out of A/B tests by adding an opt-out cookie before navigating to the A/B test page, then verifying the heading shows "No A/B Test"

Starting URL: http://the-internet.herokuapp.com

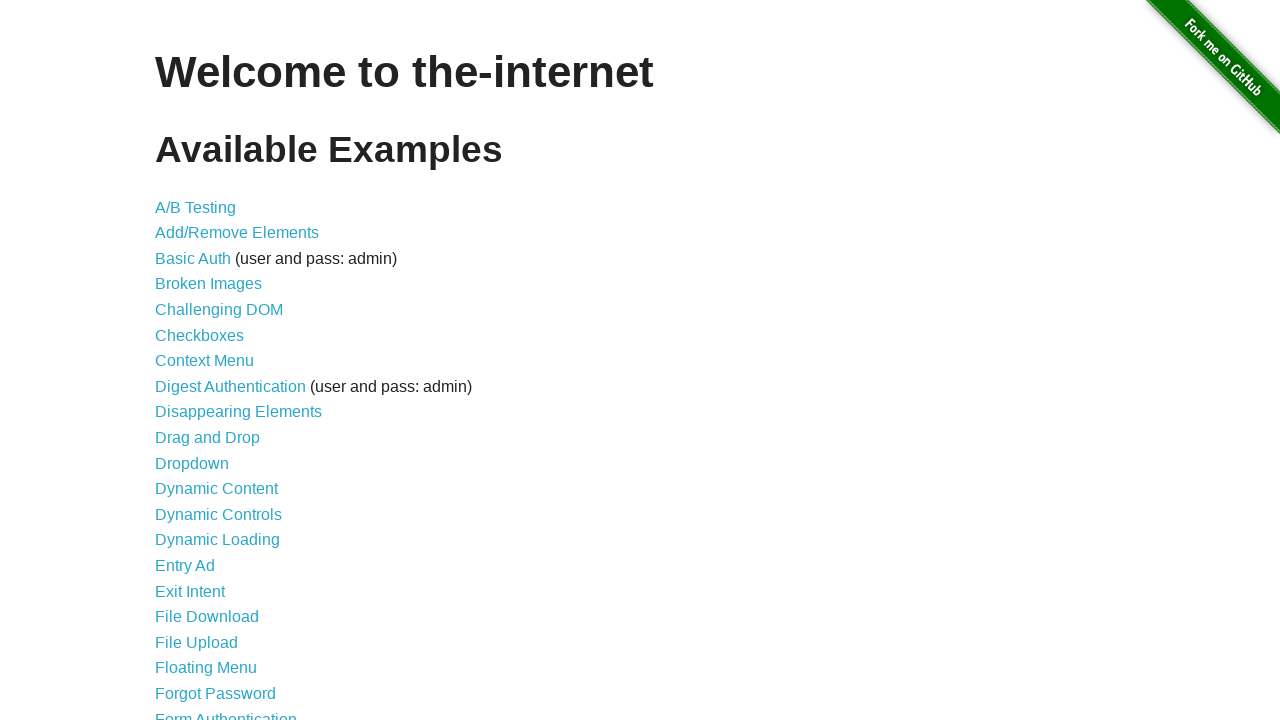

Added optimizelyOptOut cookie to opt out of A/B tests
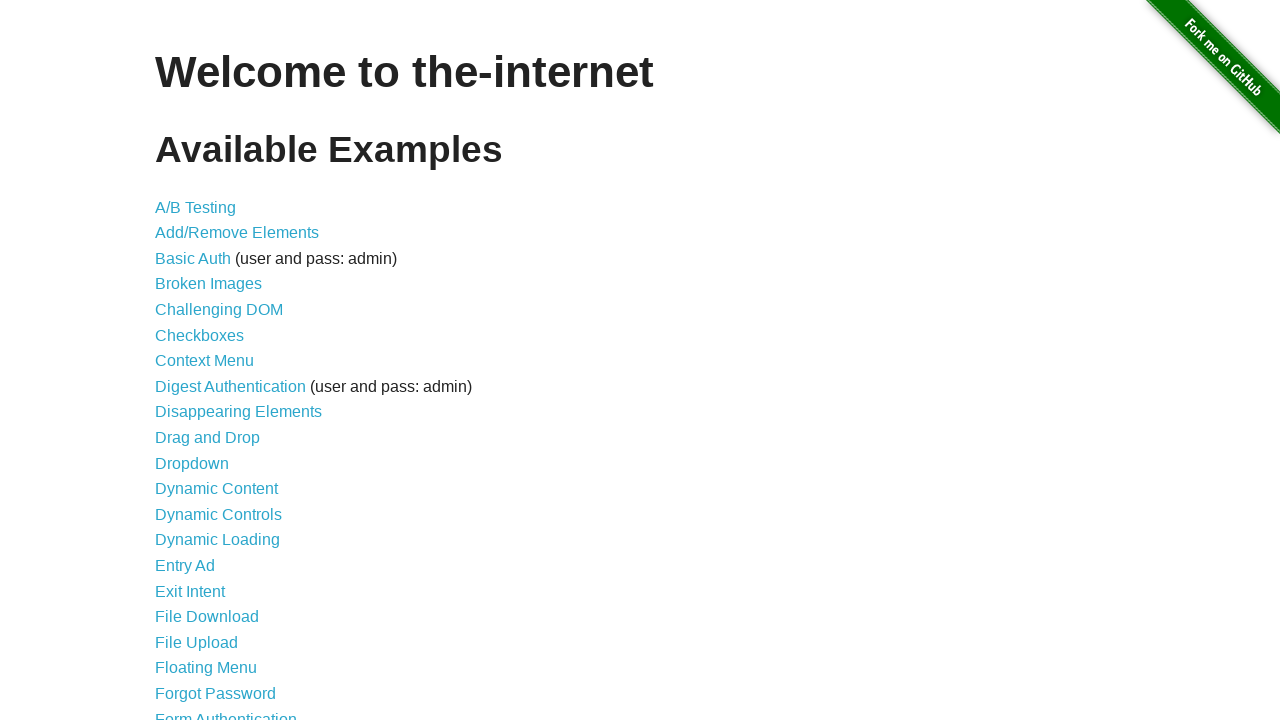

Navigated to A/B test page at http://the-internet.herokuapp.com/abtest
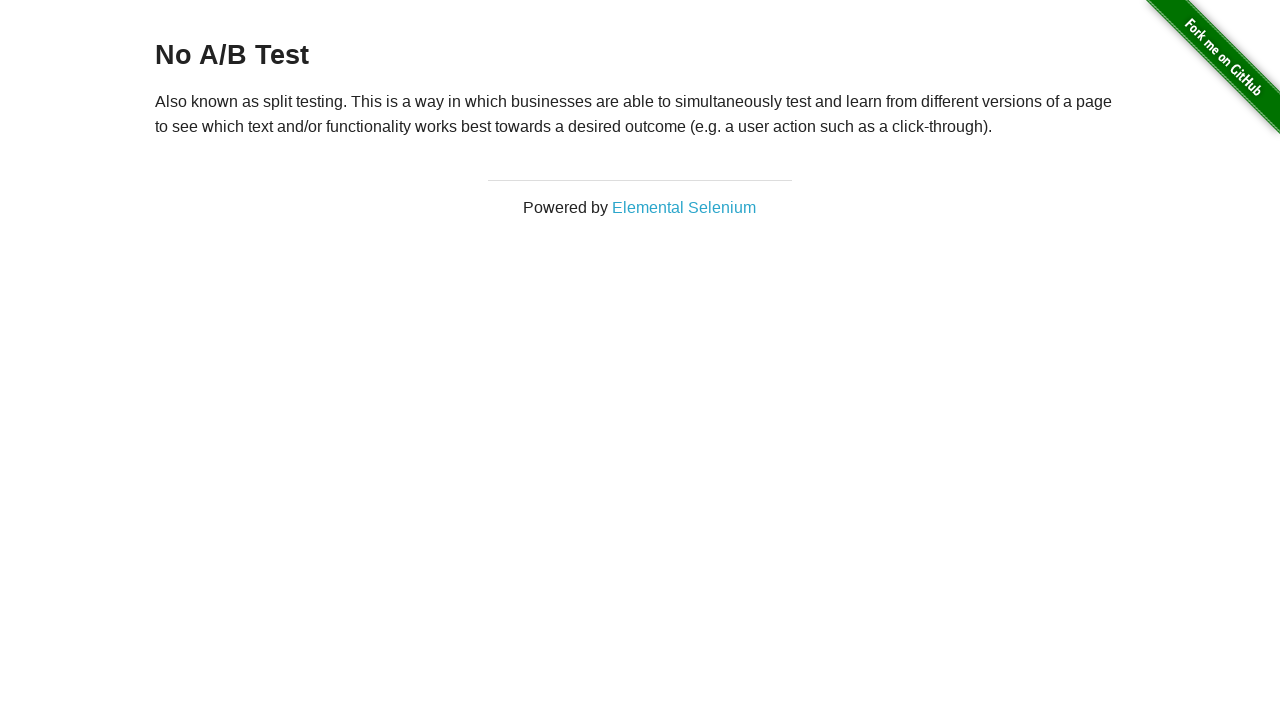

Retrieved heading text content
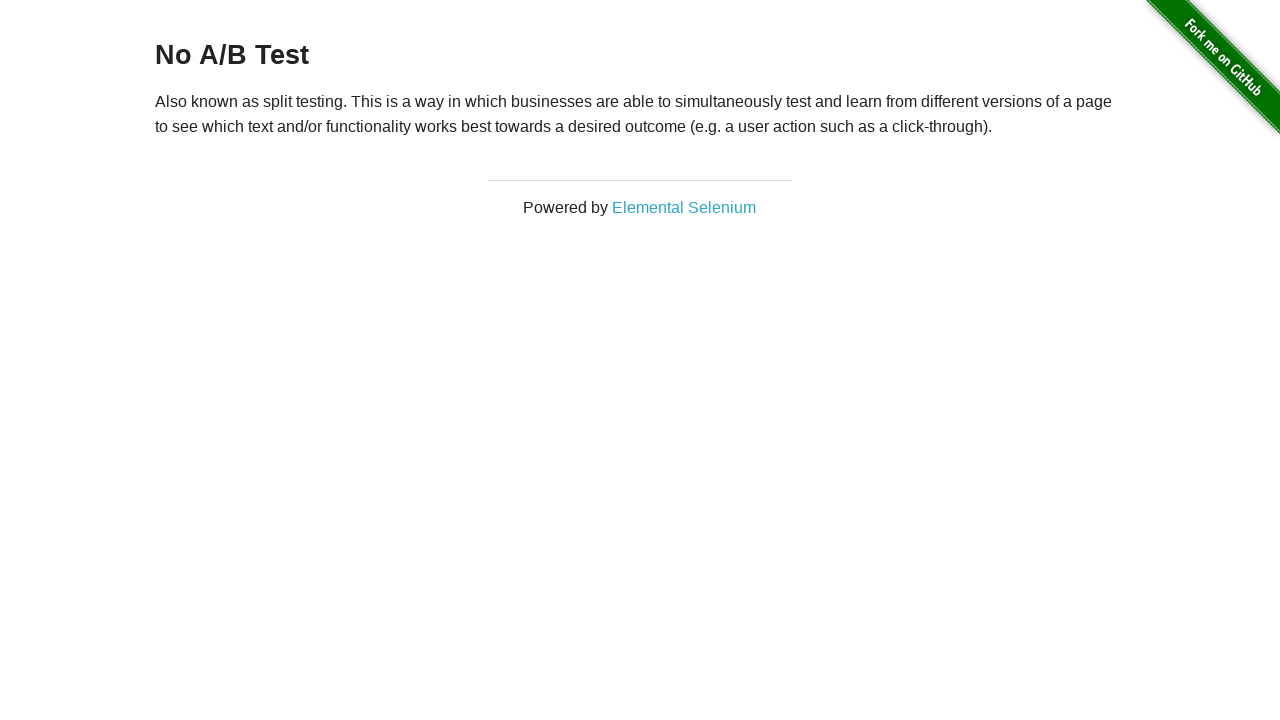

Verified heading shows 'No A/B Test' - opt-out successful
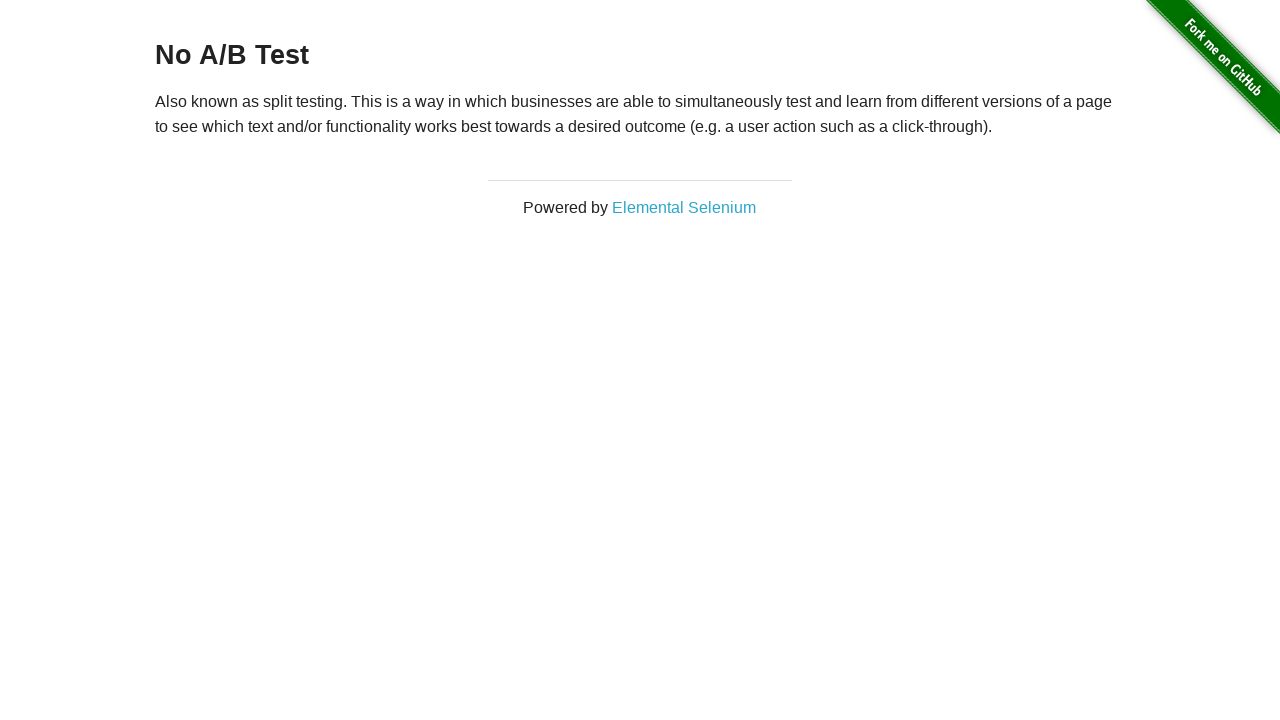

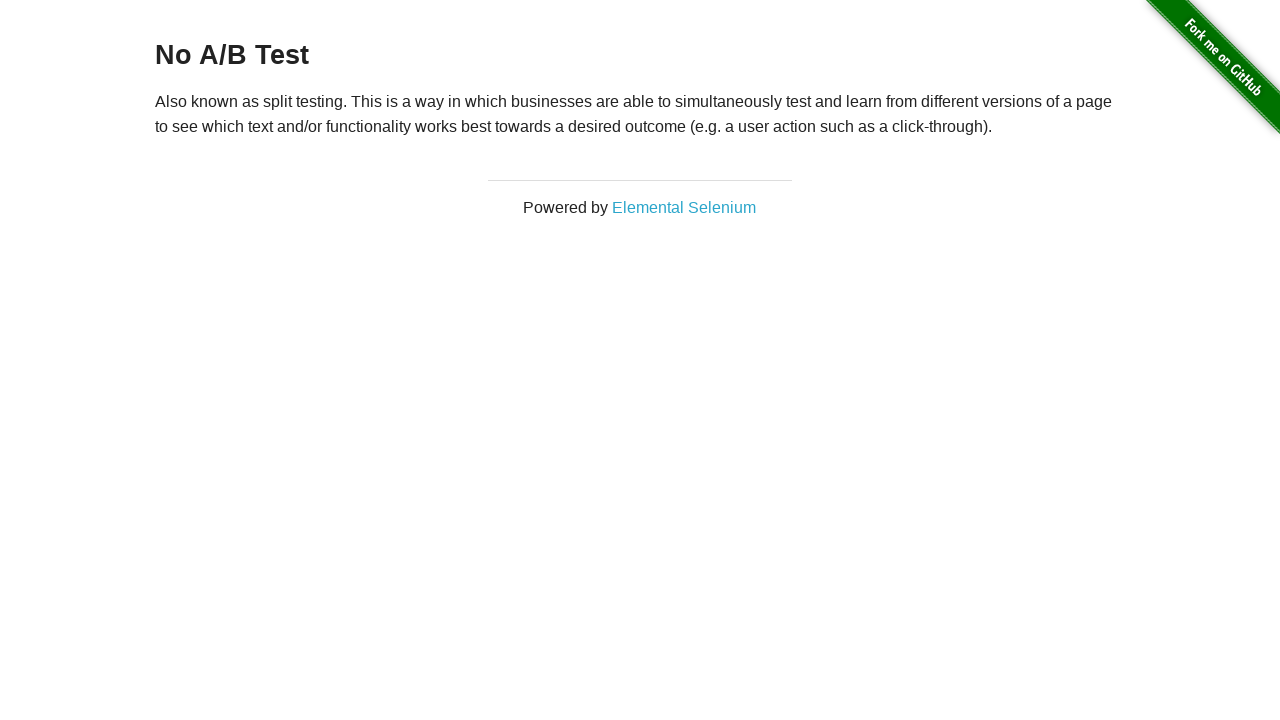